Tests a data types form by filling in various fields (first name, last name, address, city, country, job position, company) while leaving zip code, email, and phone number empty, then submits the form to verify validation behavior.

Starting URL: https://bonigarcia.dev/selenium-webdriver-java/data-types.html

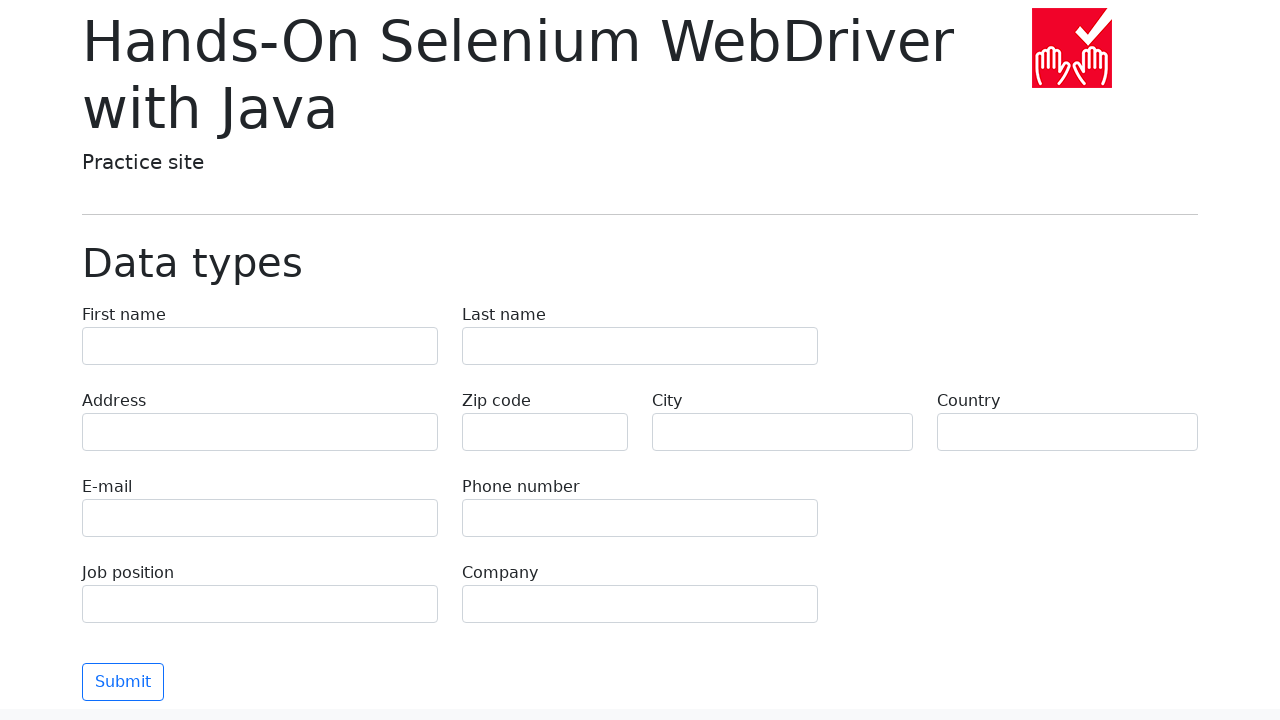

Filled first name field with 'Иван' on input[name='first-name']
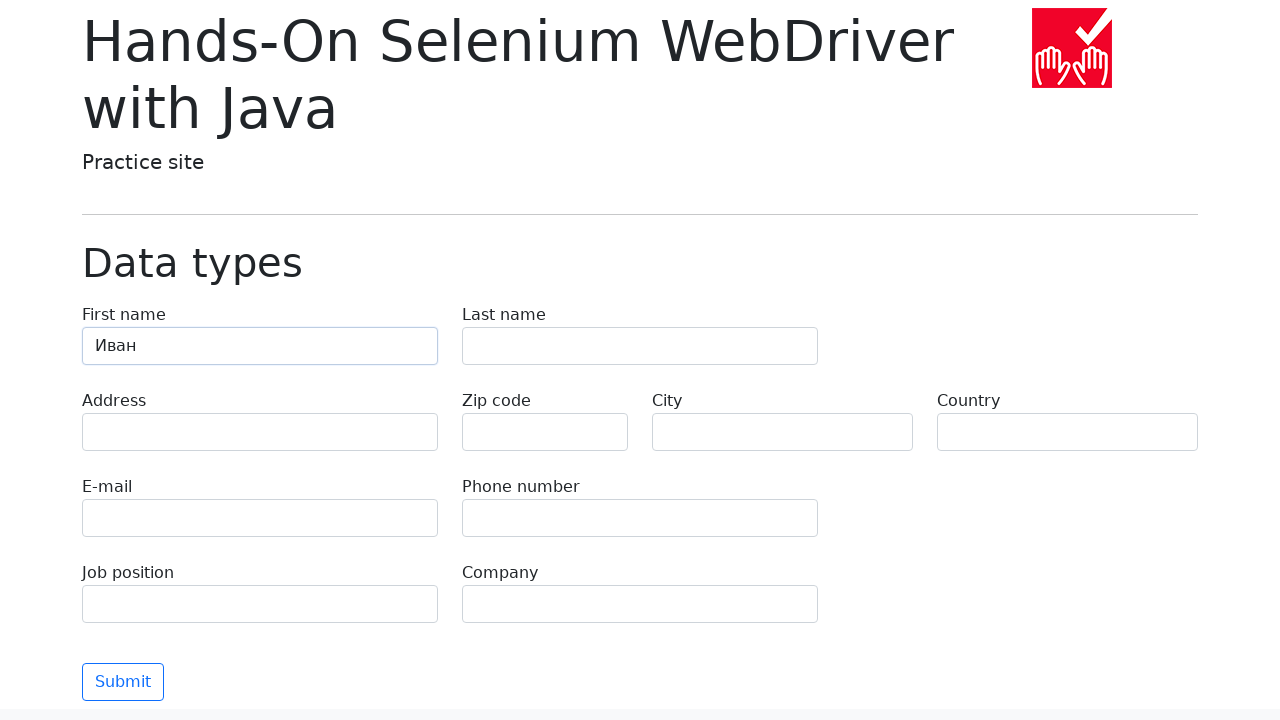

Filled last name field with 'Петров' on input[name='last-name']
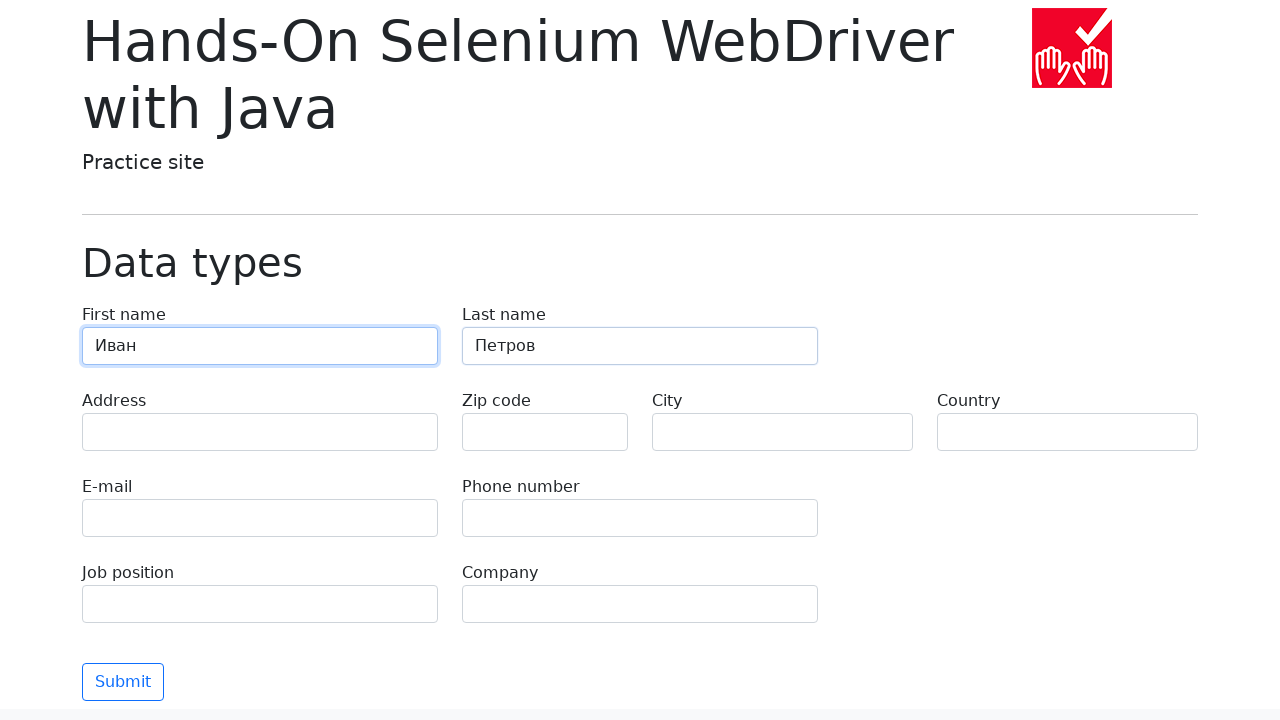

Filled address field with 'Ленина, 55-3' on input[name='address']
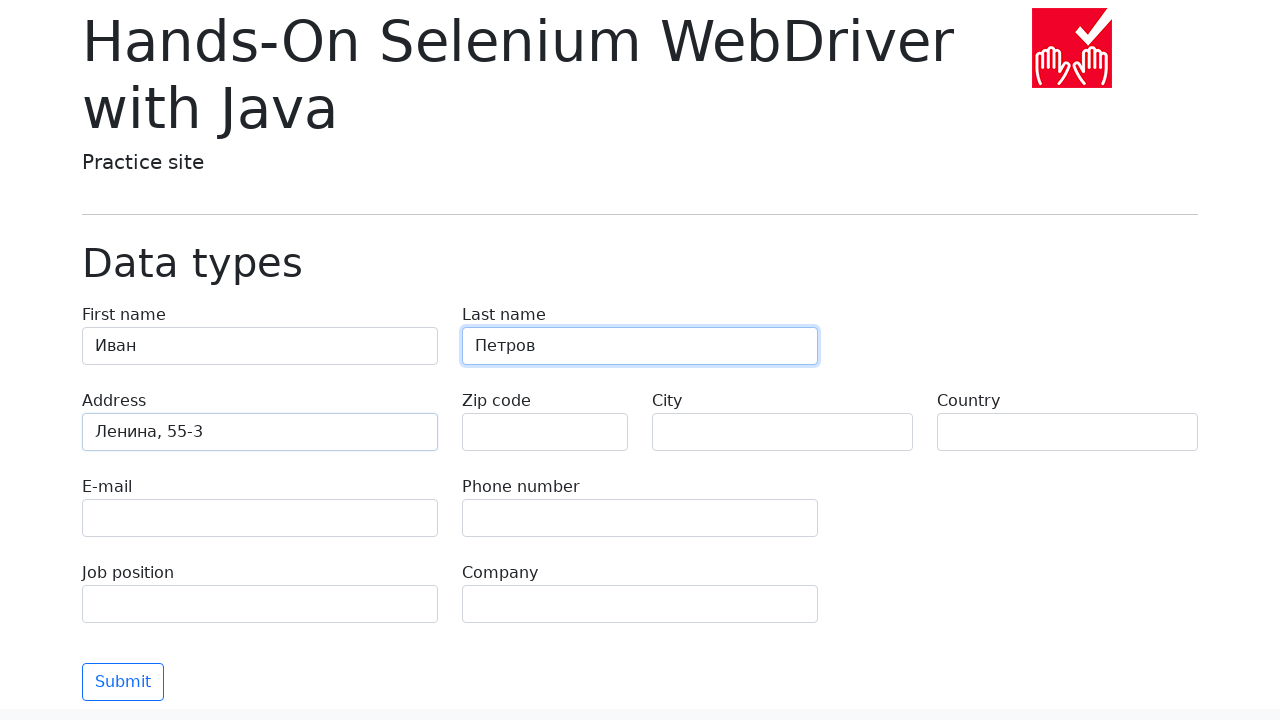

Filled city field with 'Москва' on input[name='city']
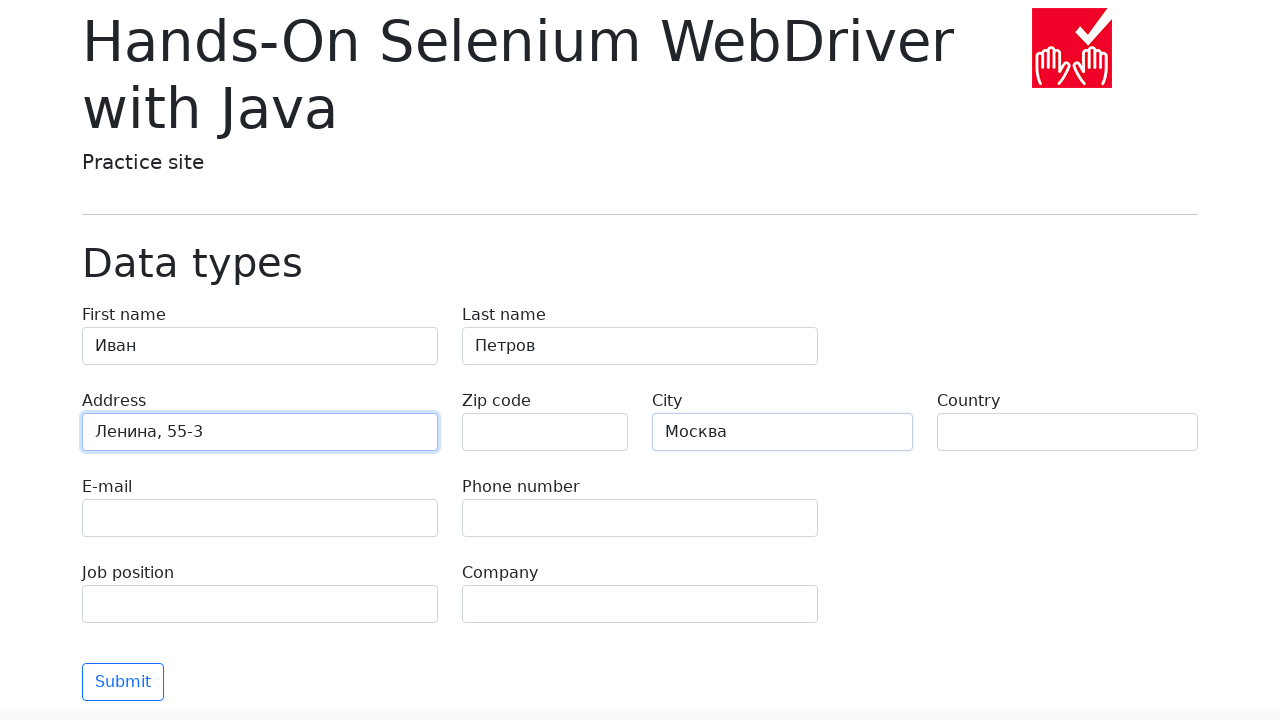

Filled country field with 'Россия' on input[name='country']
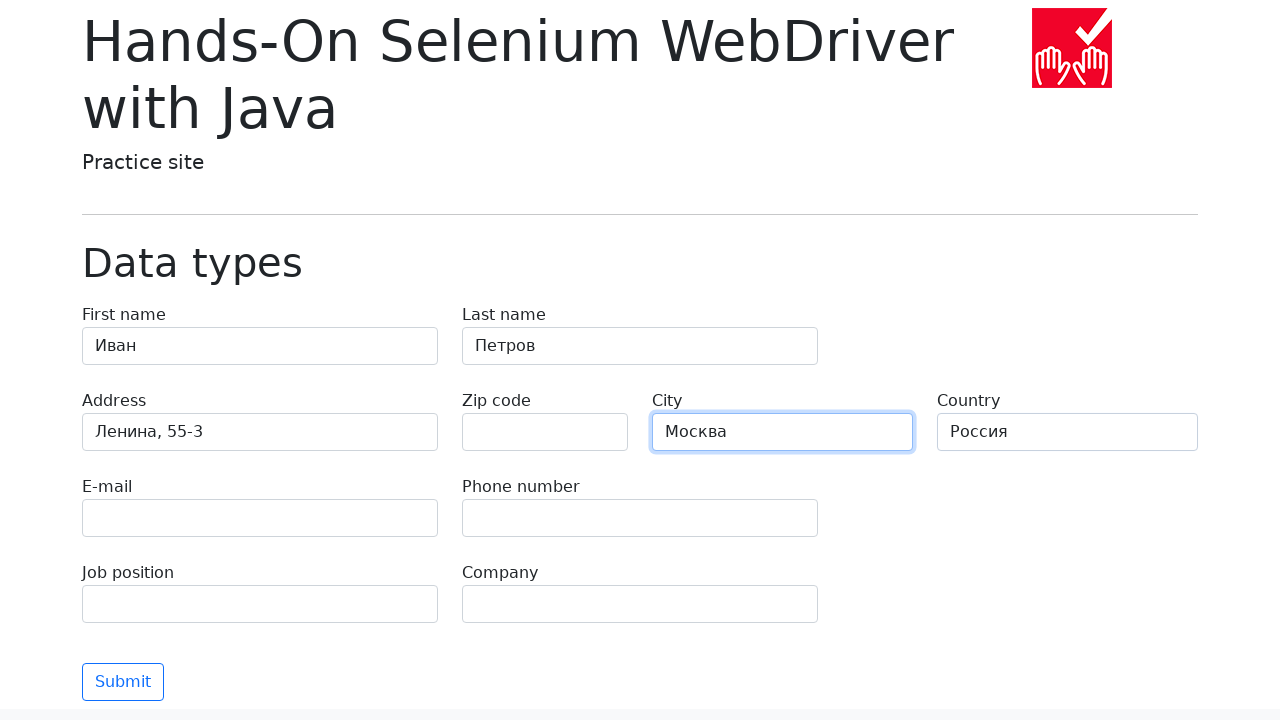

Filled job position field with 'QA' on input[name='job-position']
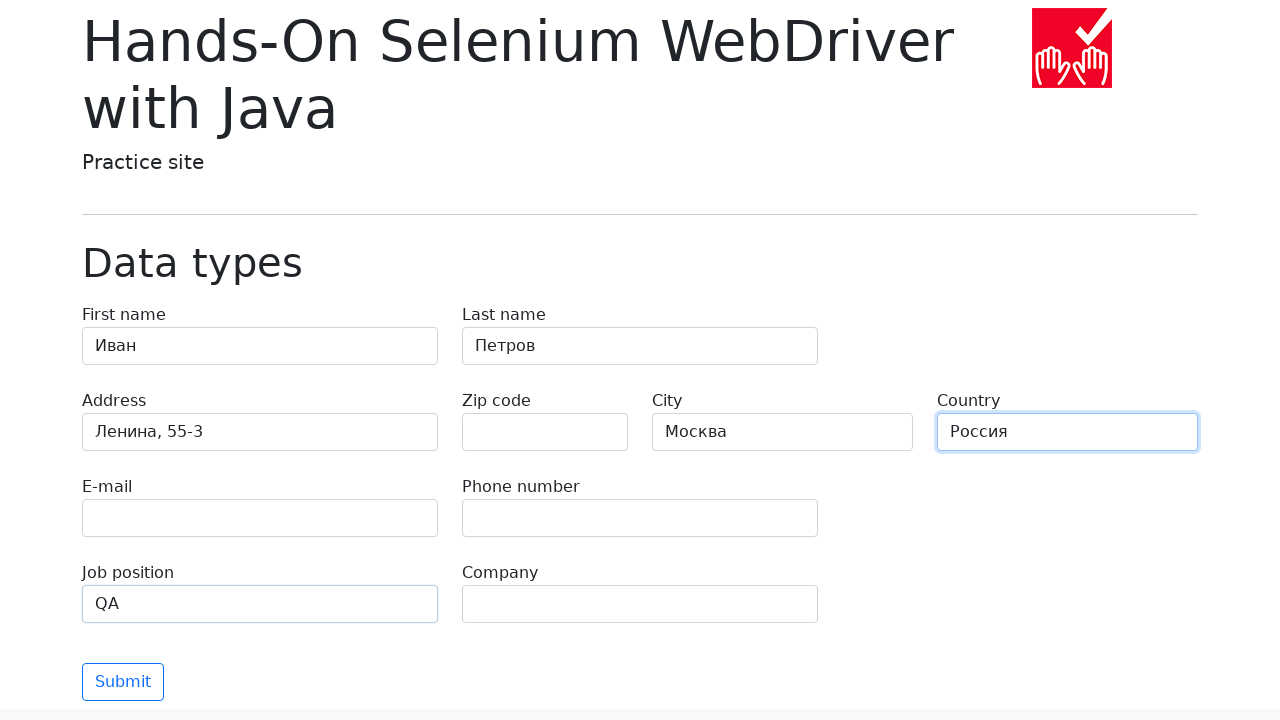

Filled company field with 'Merion' on input[name='company']
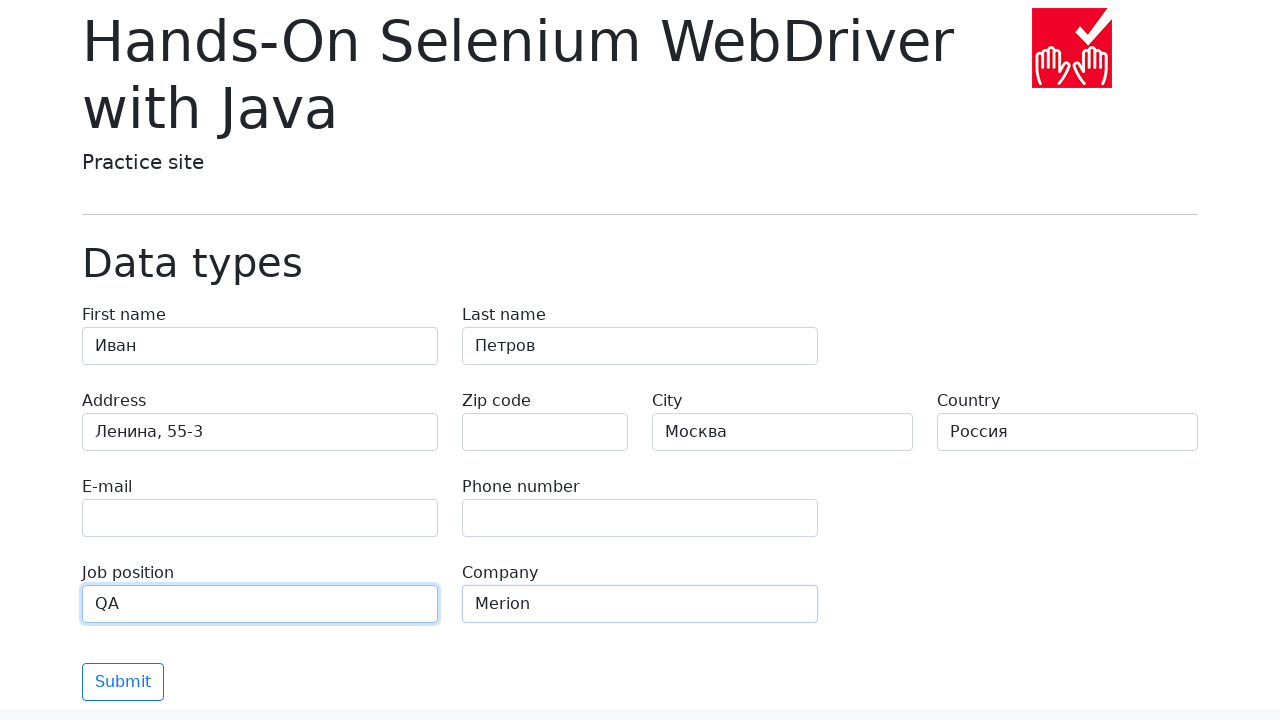

Clicked submit button to submit the form at (123, 682) on button[type='submit']
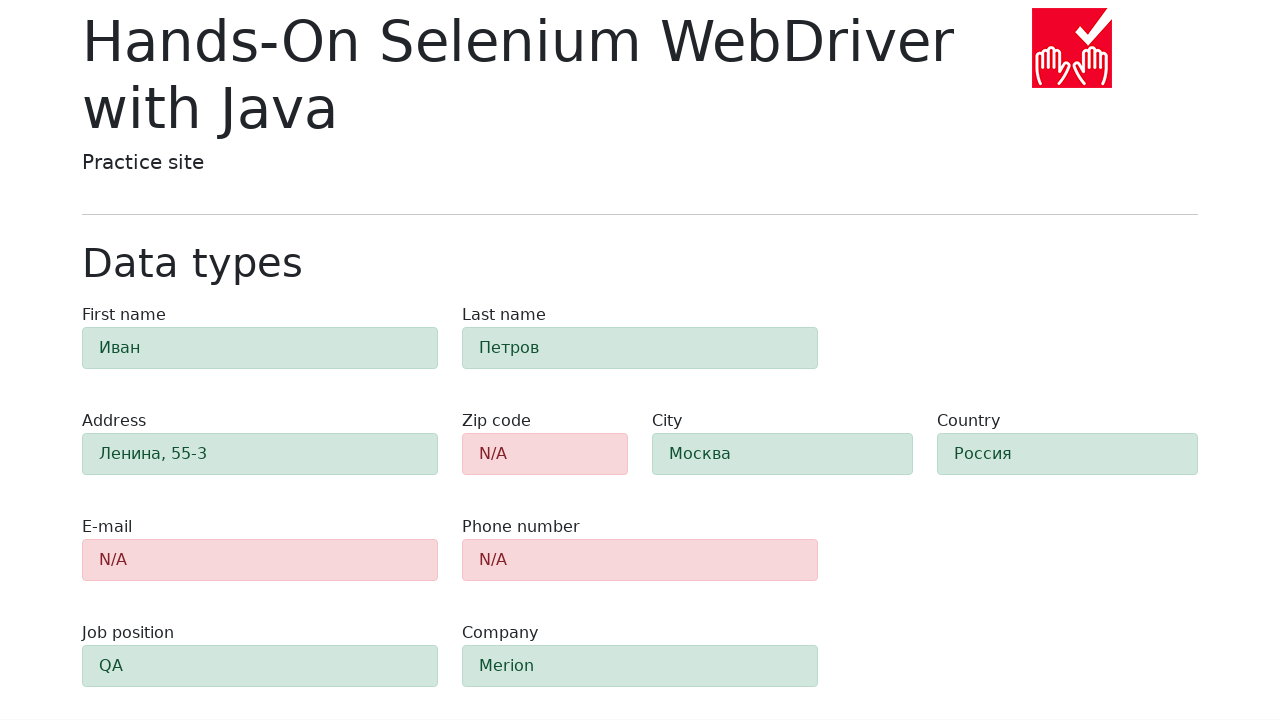

Form validation results loaded - alert appeared
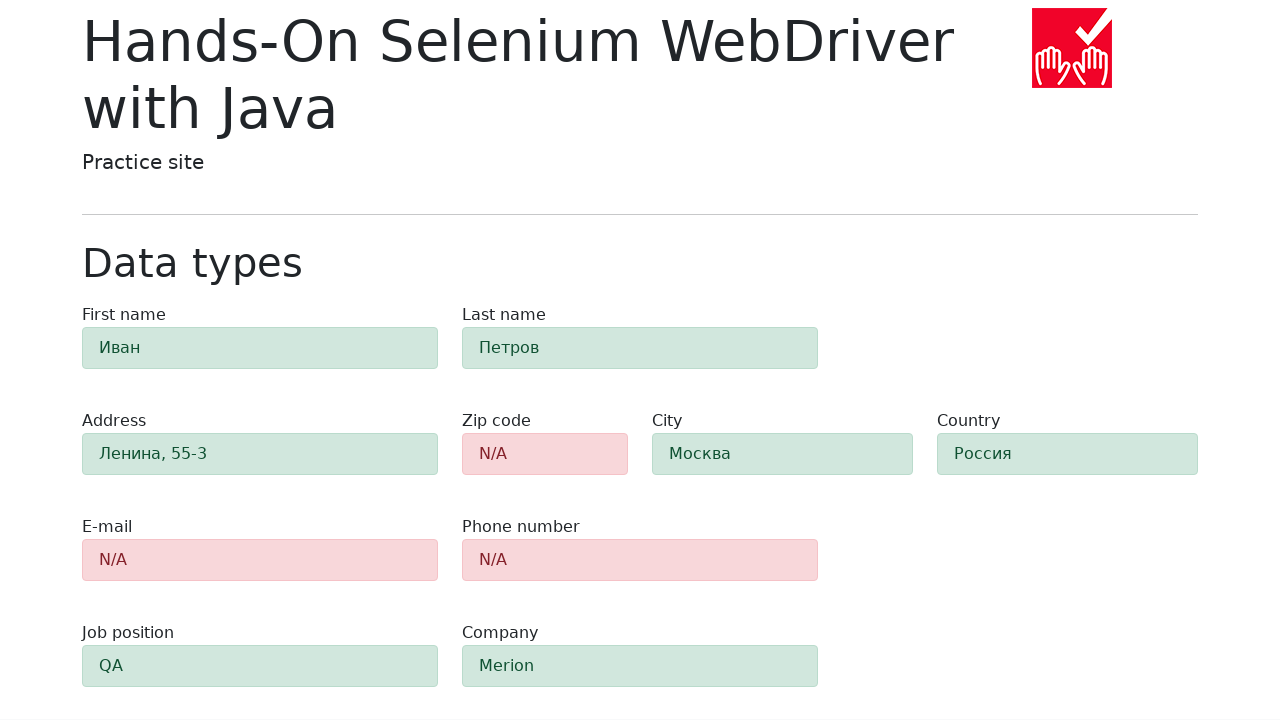

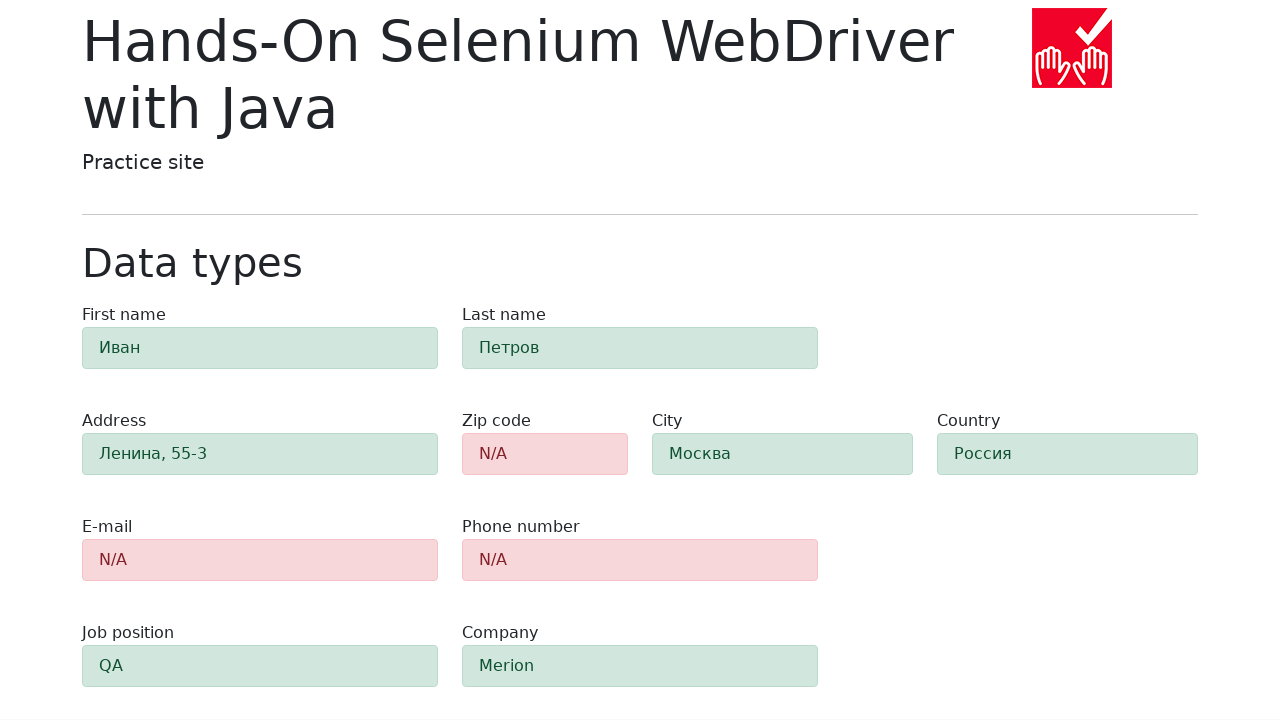